Tests opting out of A/B tests by adding an opt-out cookie after visiting the page, then refreshing to verify the page shows "No A/B Test" heading.

Starting URL: http://the-internet.herokuapp.com/abtest

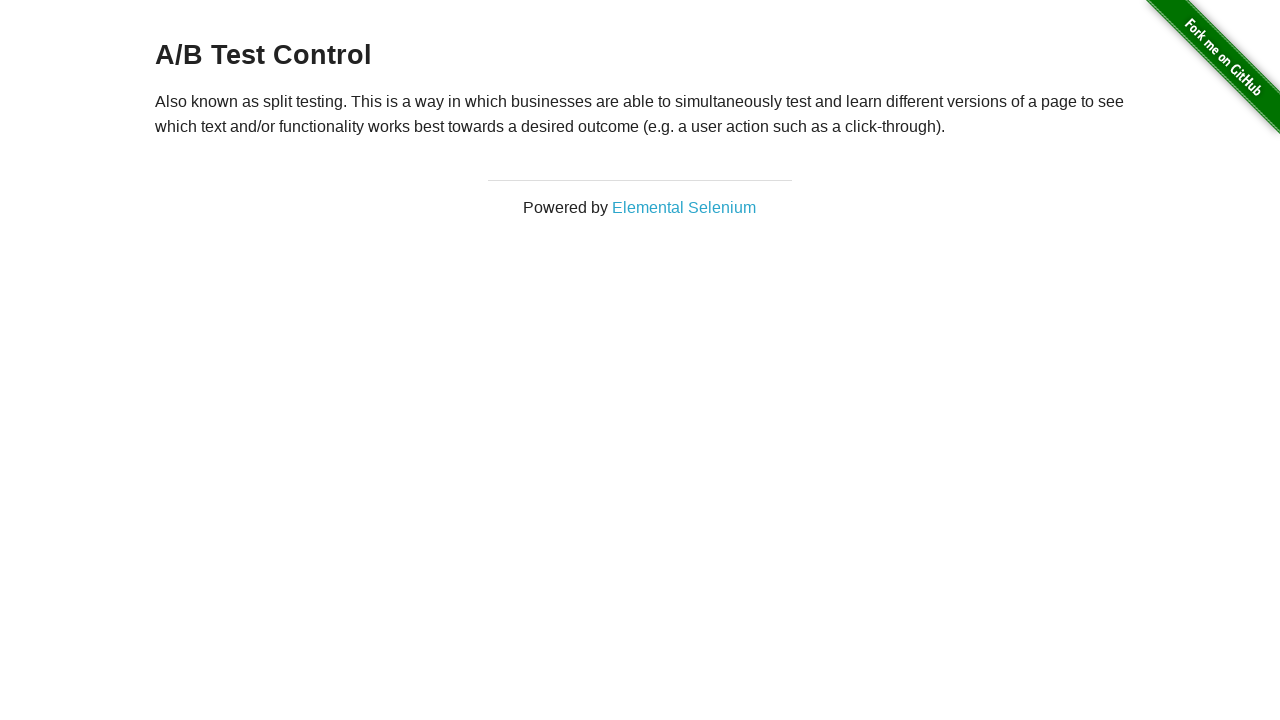

Navigated to A/B test page
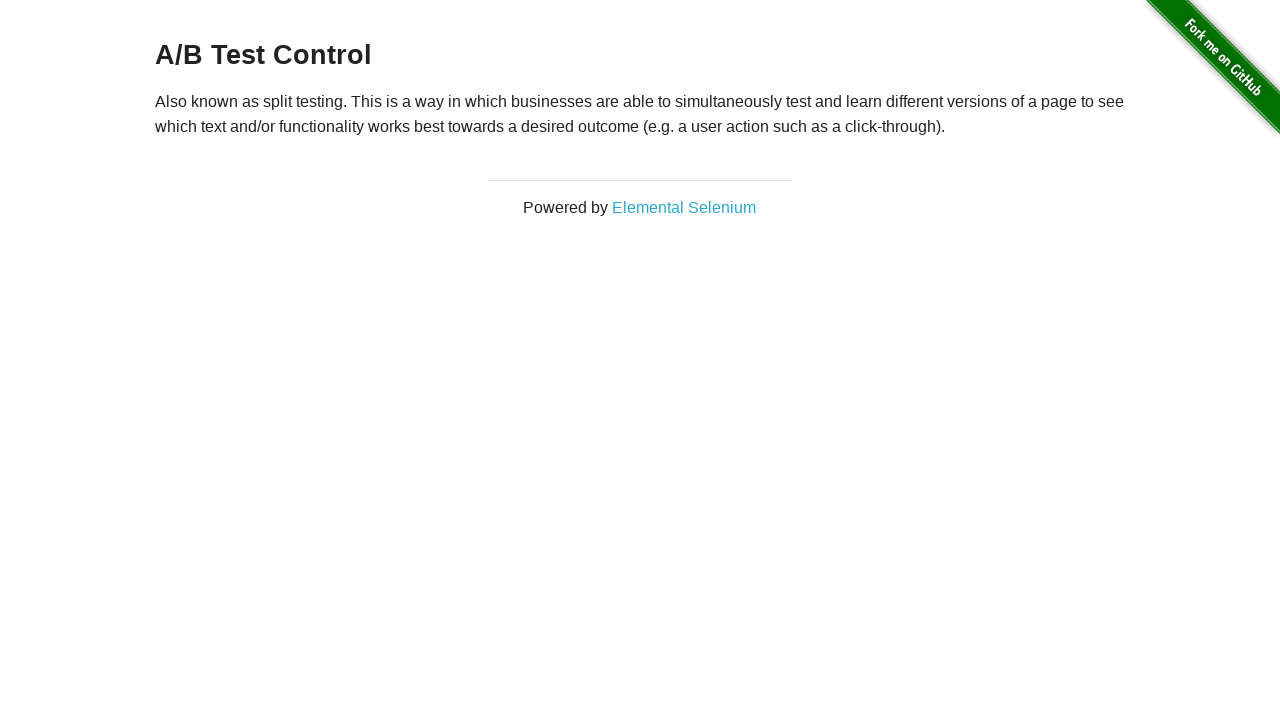

Retrieved heading text: 'A/B Test Control'
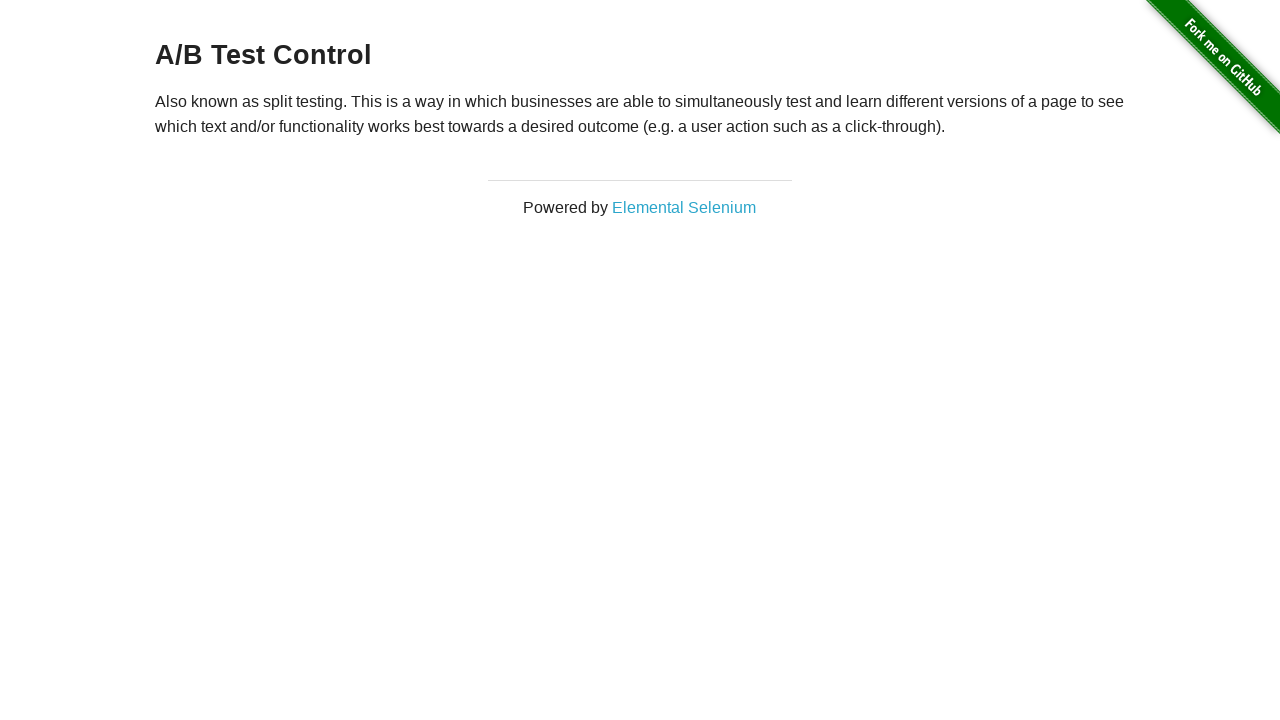

Added optimizelyOptOut cookie to opt out of A/B test
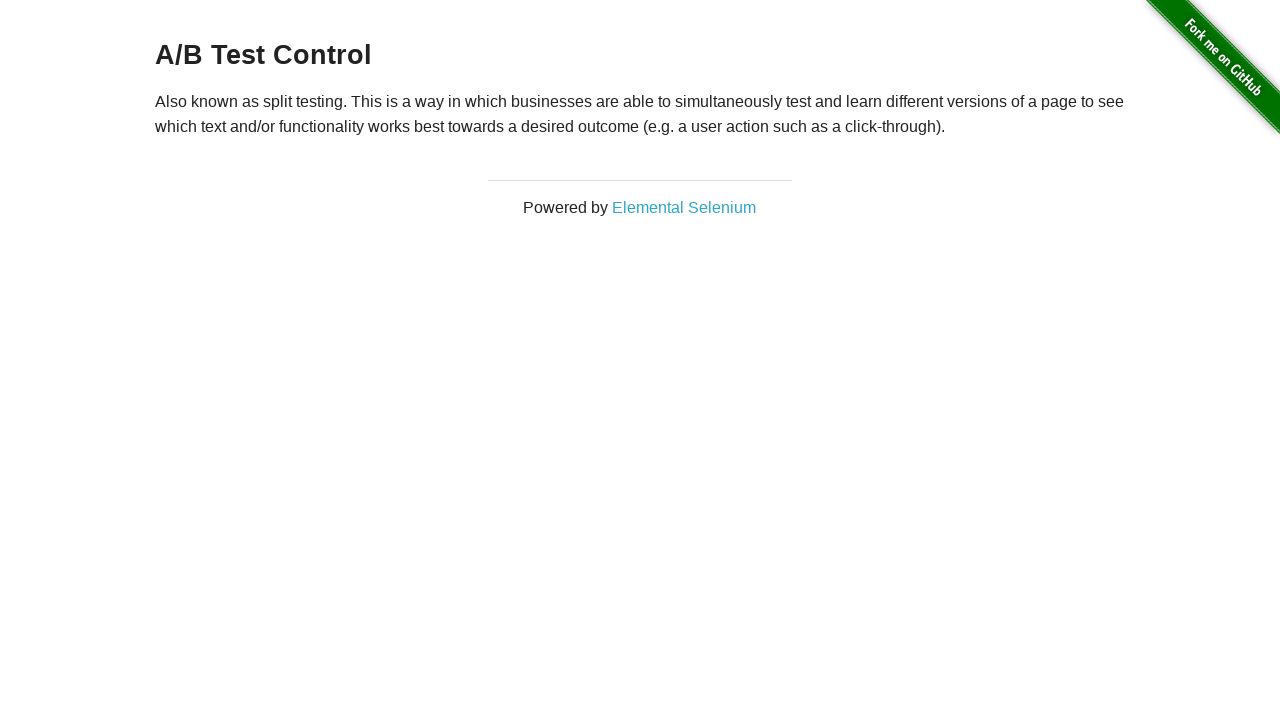

Reloaded page after adding opt-out cookie
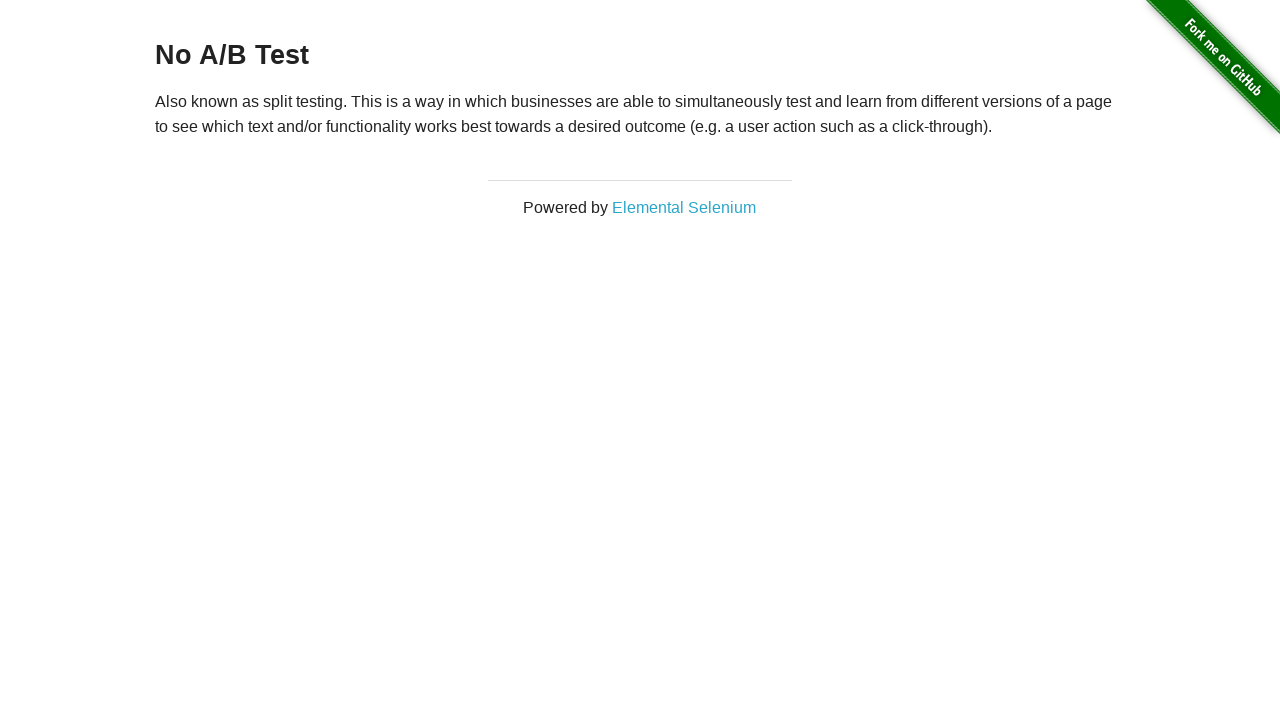

Verified heading is present on page
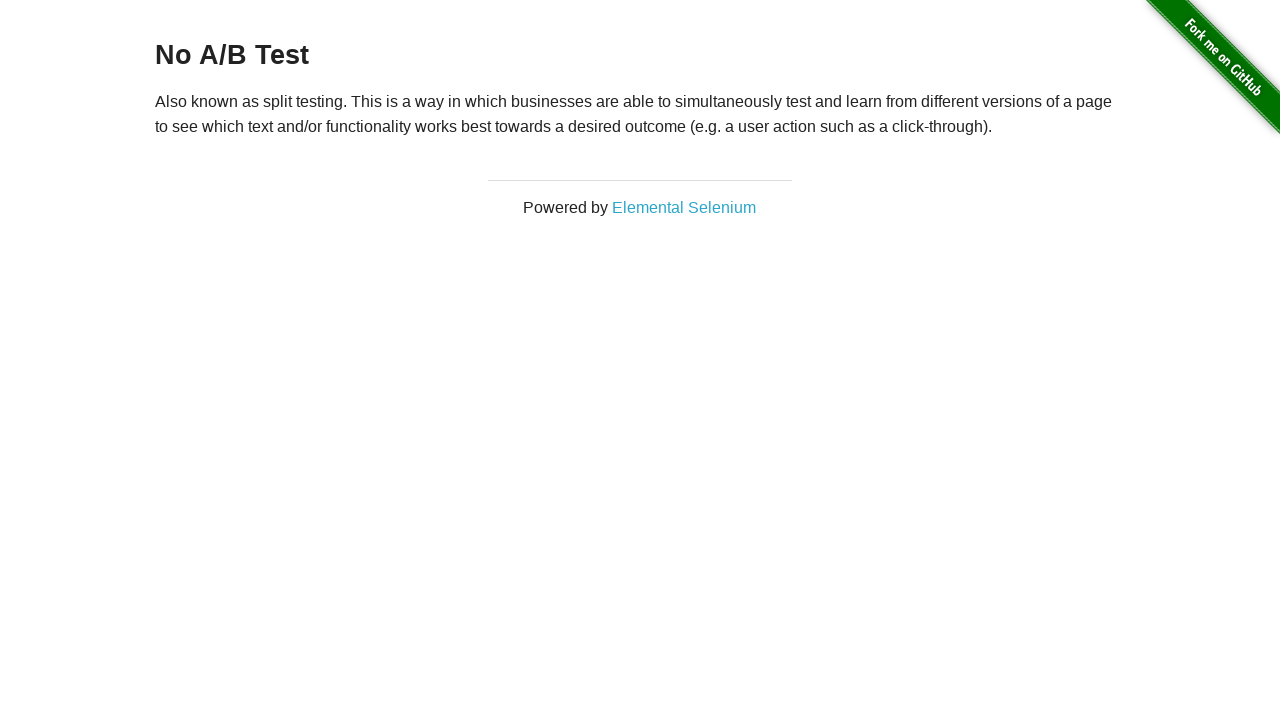

Verified heading text after opt-out: 'No A/B Test' (expecting 'No A/B Test')
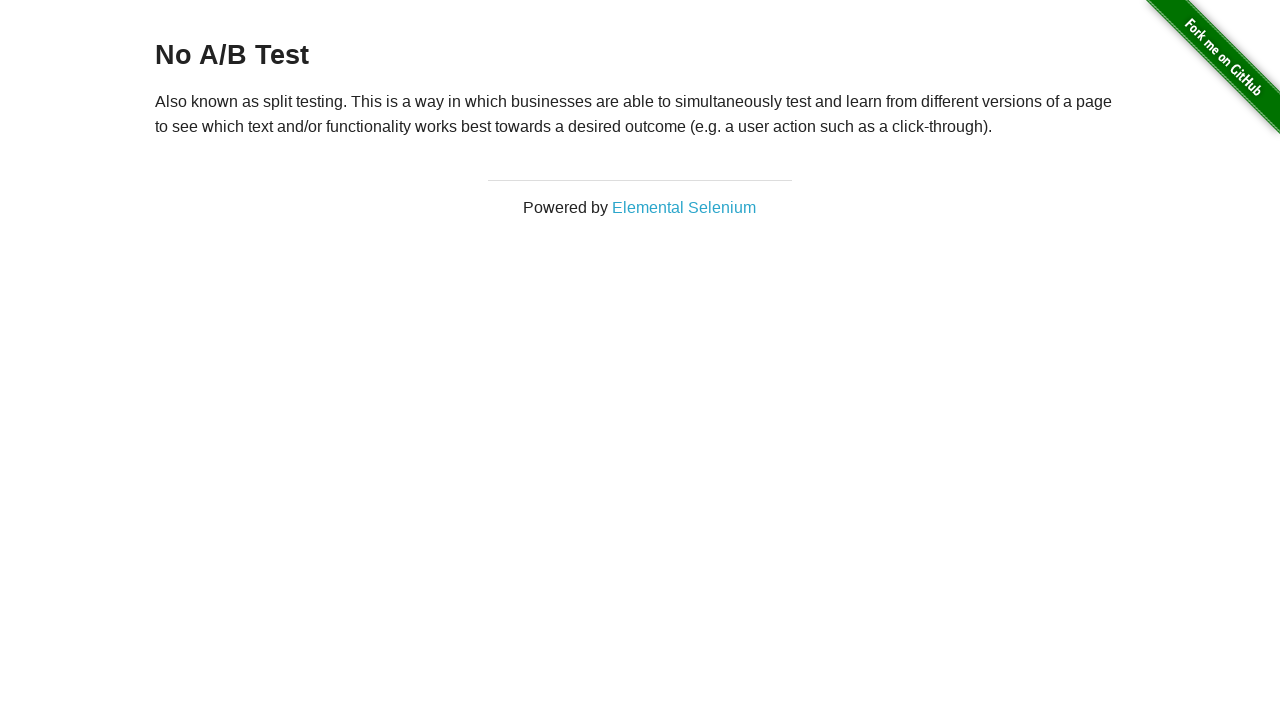

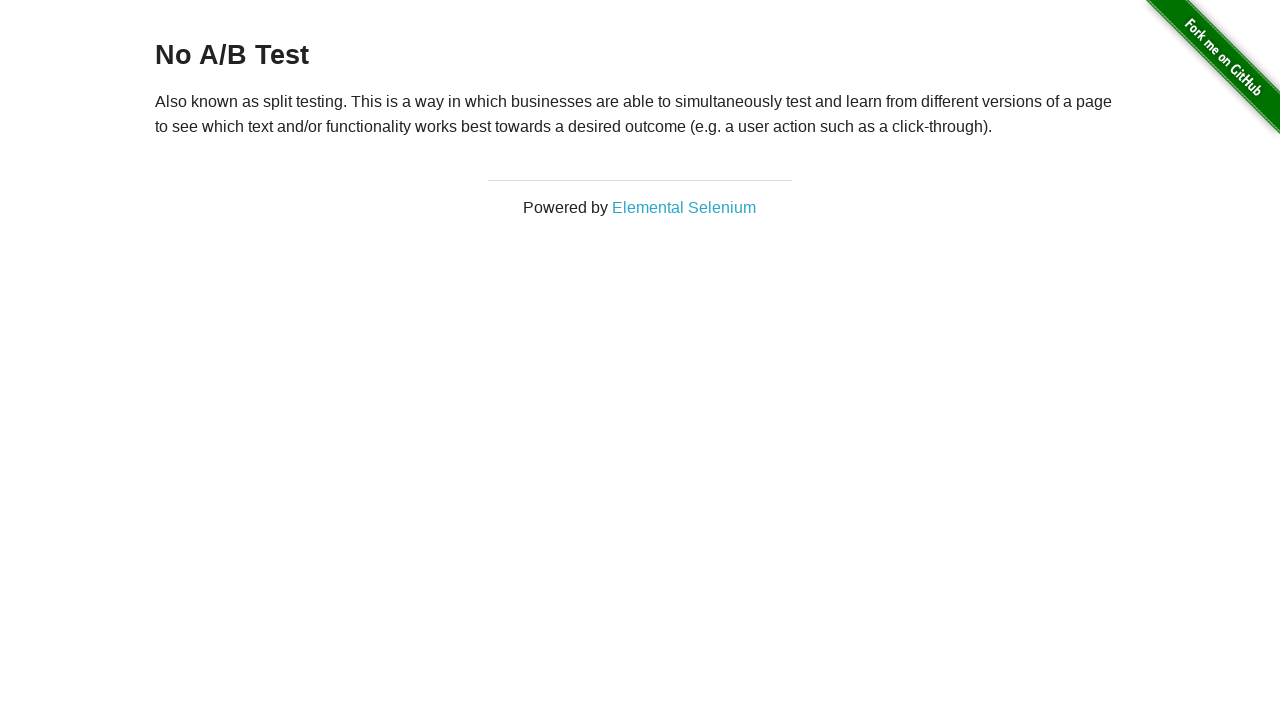